Tests clicking a sequence of dynamically appearing buttons

Starting URL: https://testpages.eviltester.com/styled/dynamic-buttons-simple.html

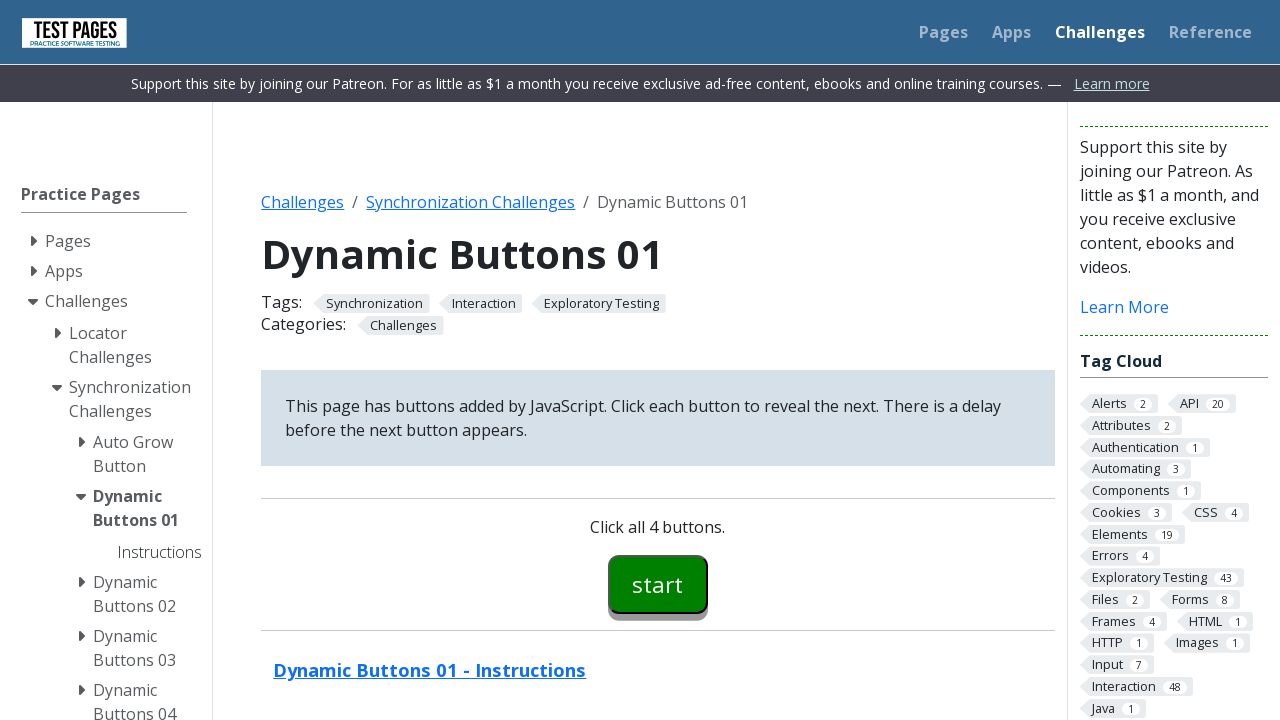

Clicked first dynamic button (button00) at (658, 584) on #button00
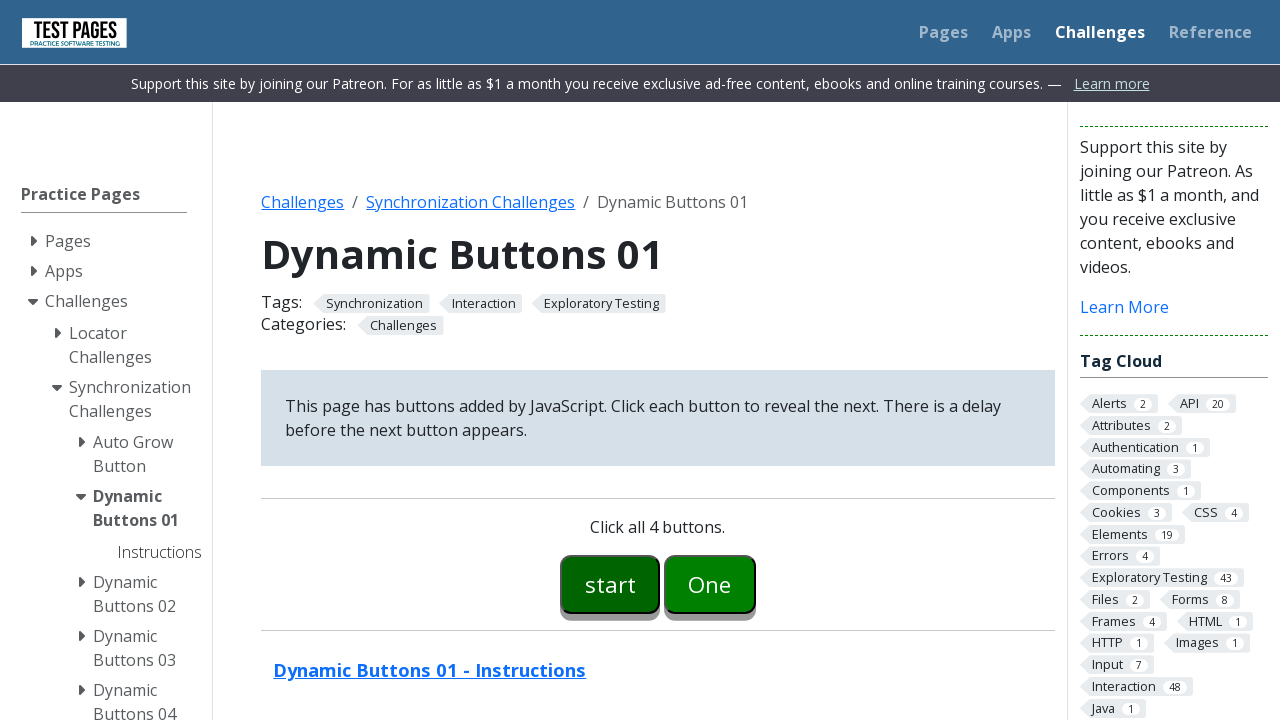

Clicked second dynamic button (button01) at (710, 584) on #button01
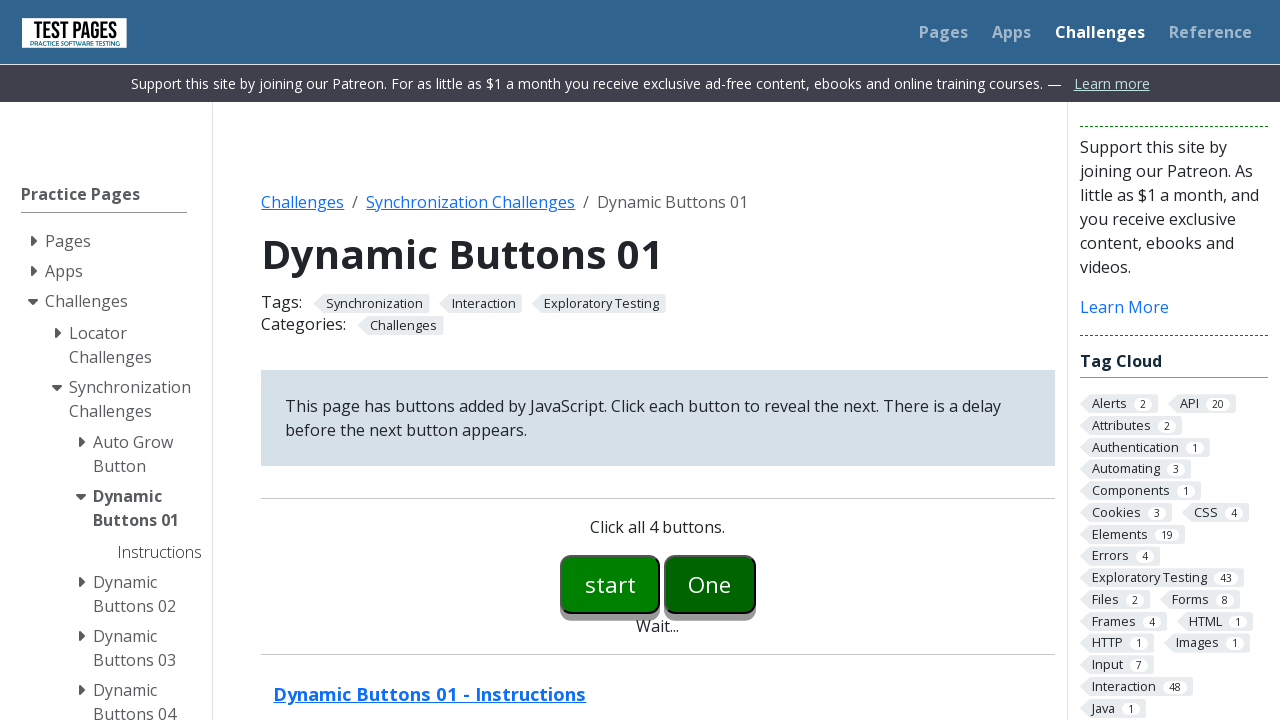

Third dynamic button (button02) appeared
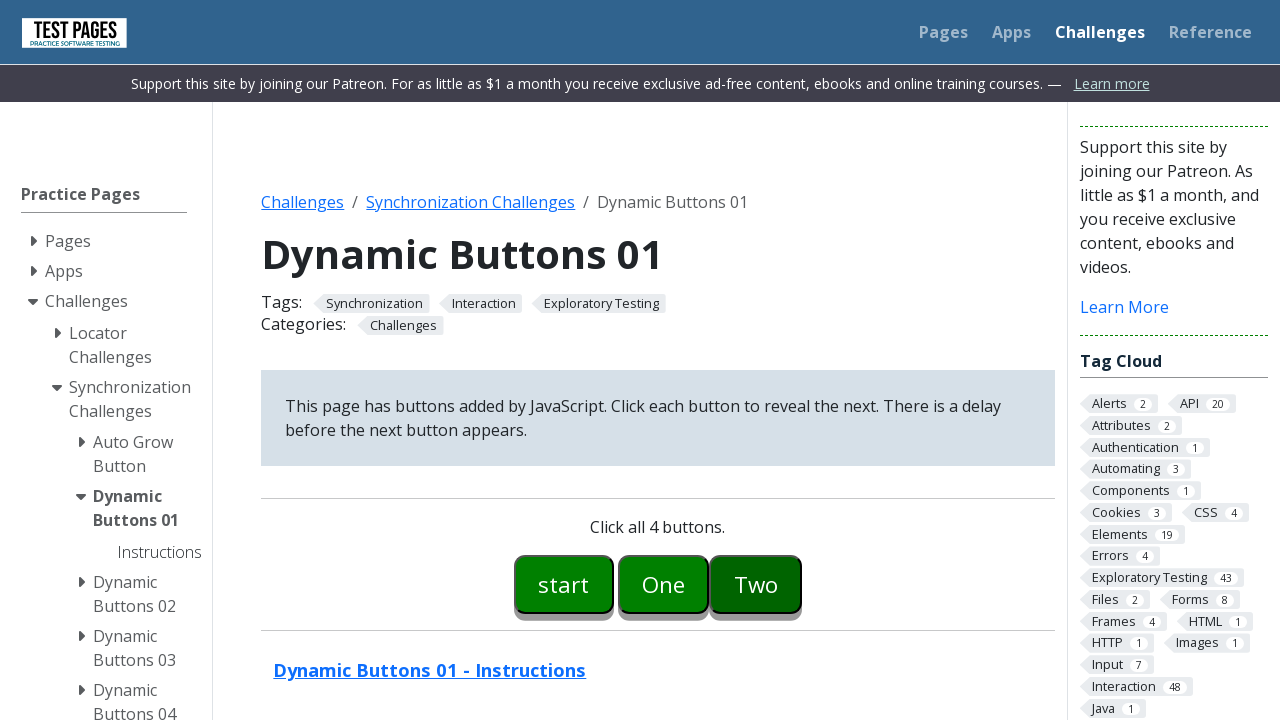

Clicked third dynamic button (button02) at (756, 584) on #button02
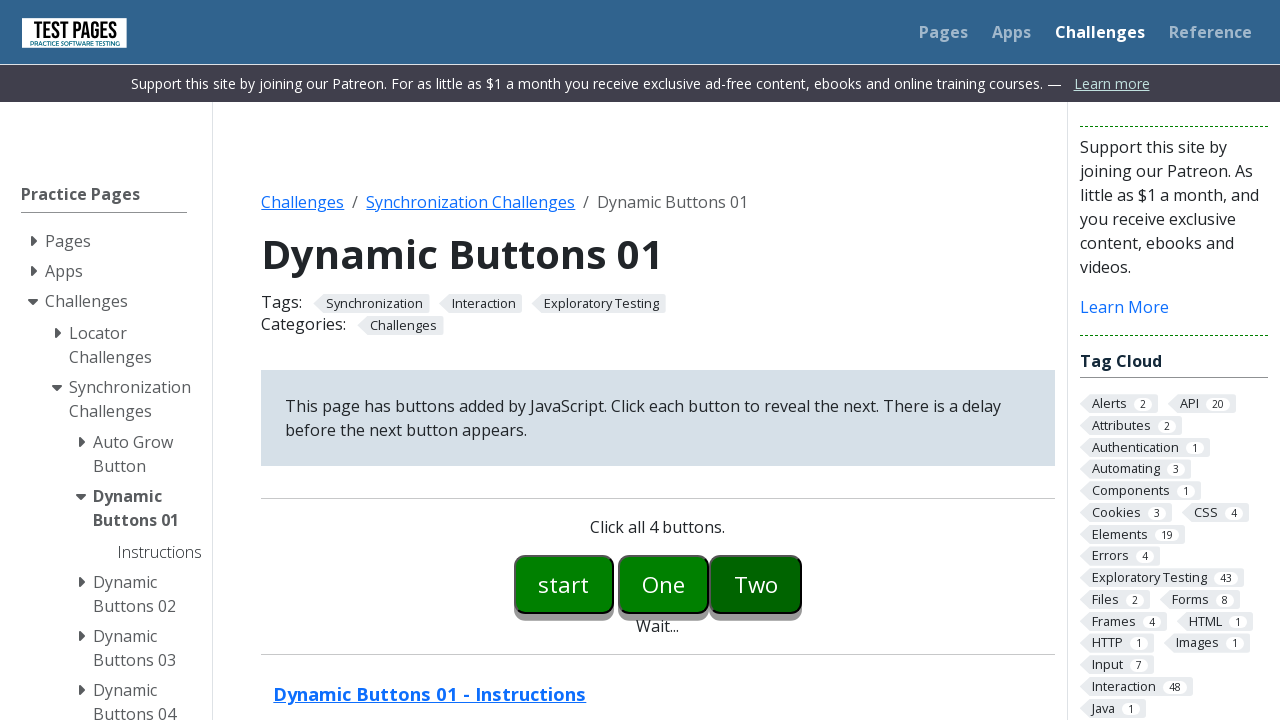

Fourth dynamic button (button03) appeared
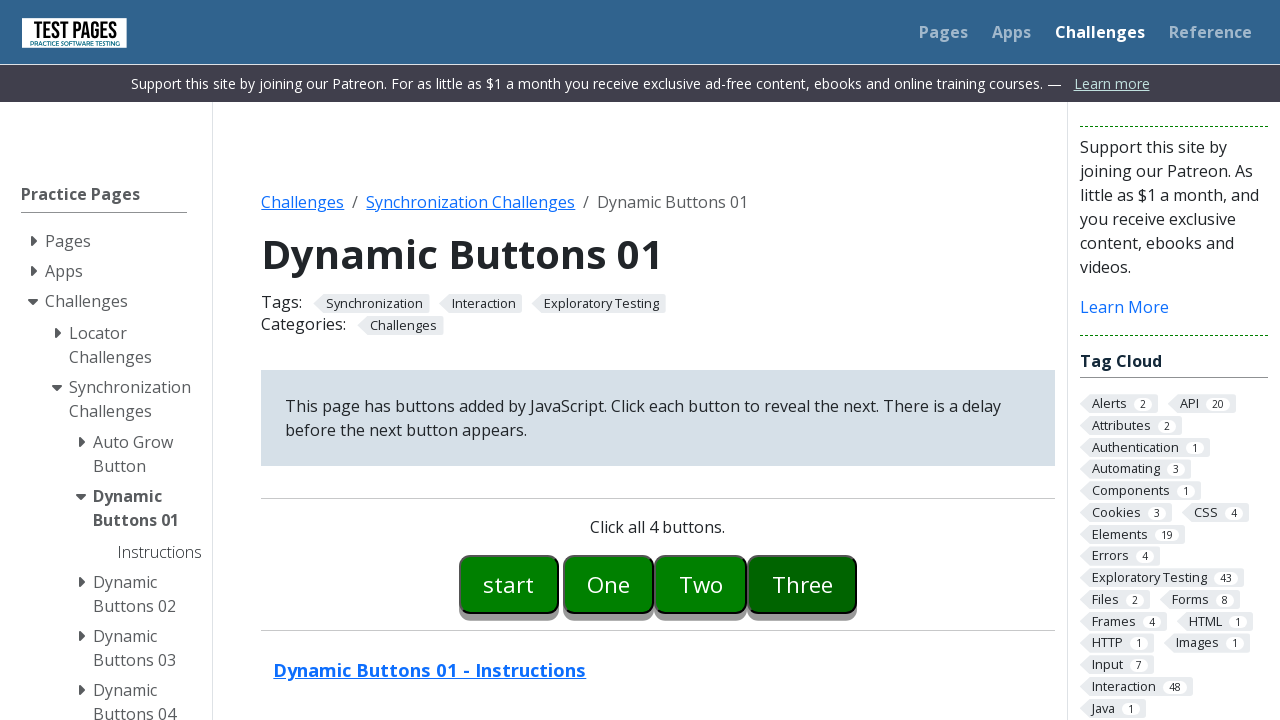

Clicked fourth dynamic button (button03) at (802, 584) on #button03
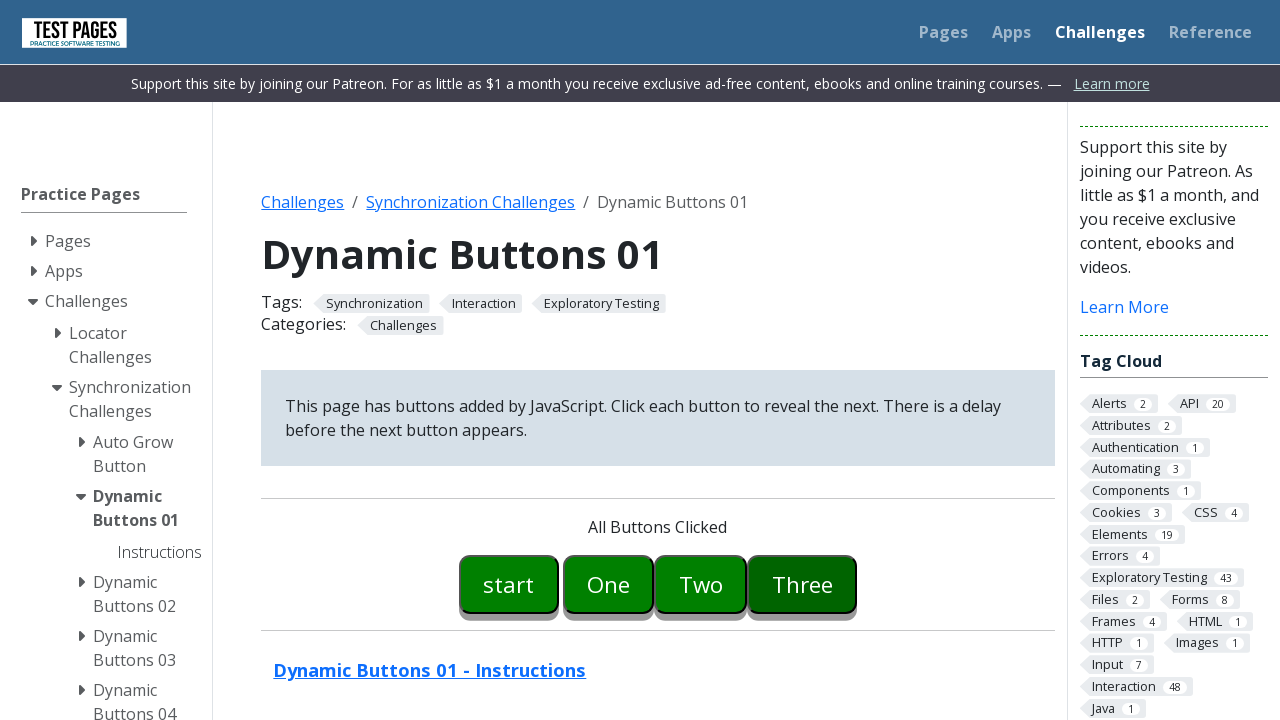

Success message appeared - all buttons clicked
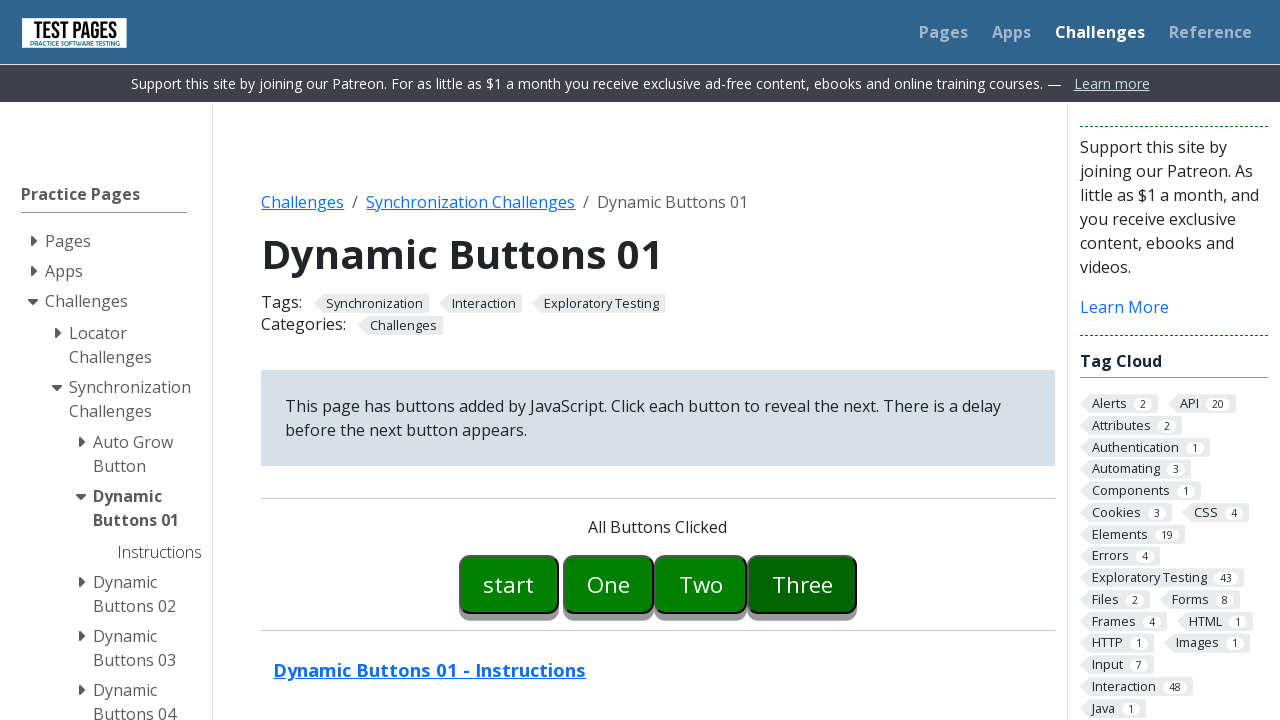

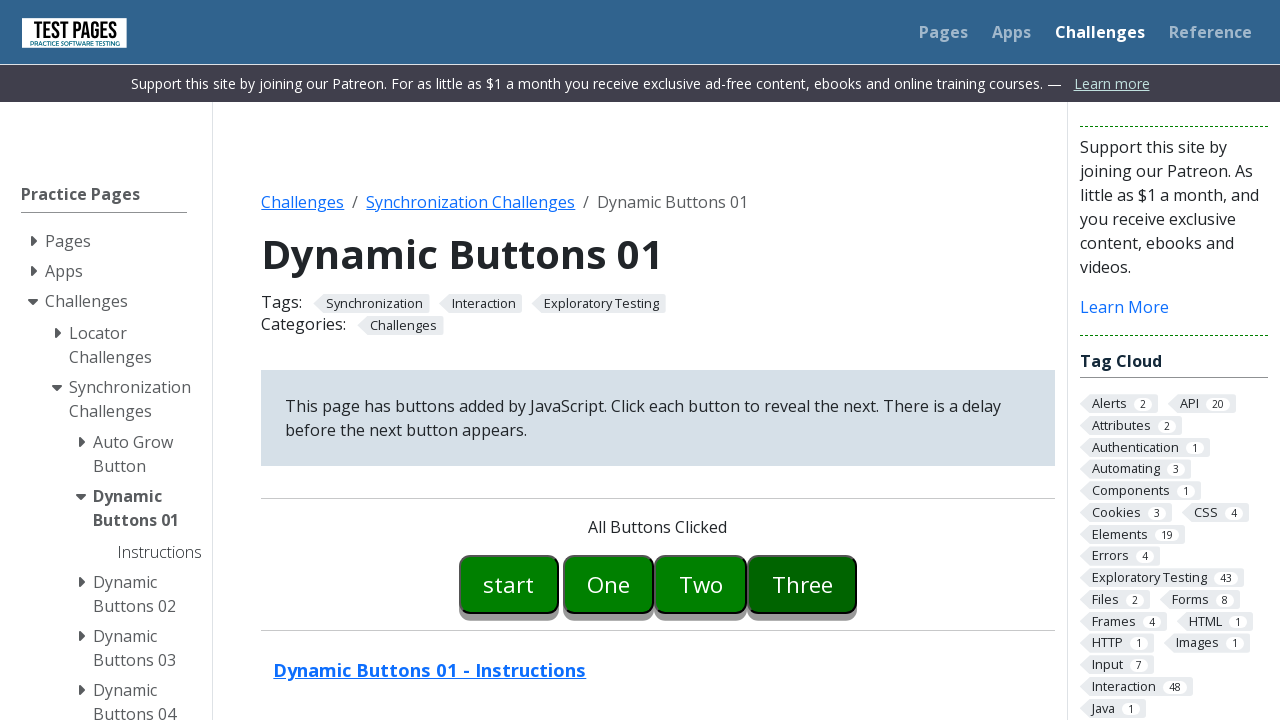